Creates a task, completes it, then filters to Active view to verify footer elements are still visible even when no tasks match the current filter.

Starting URL: https://demo.playwright.dev/todomvc

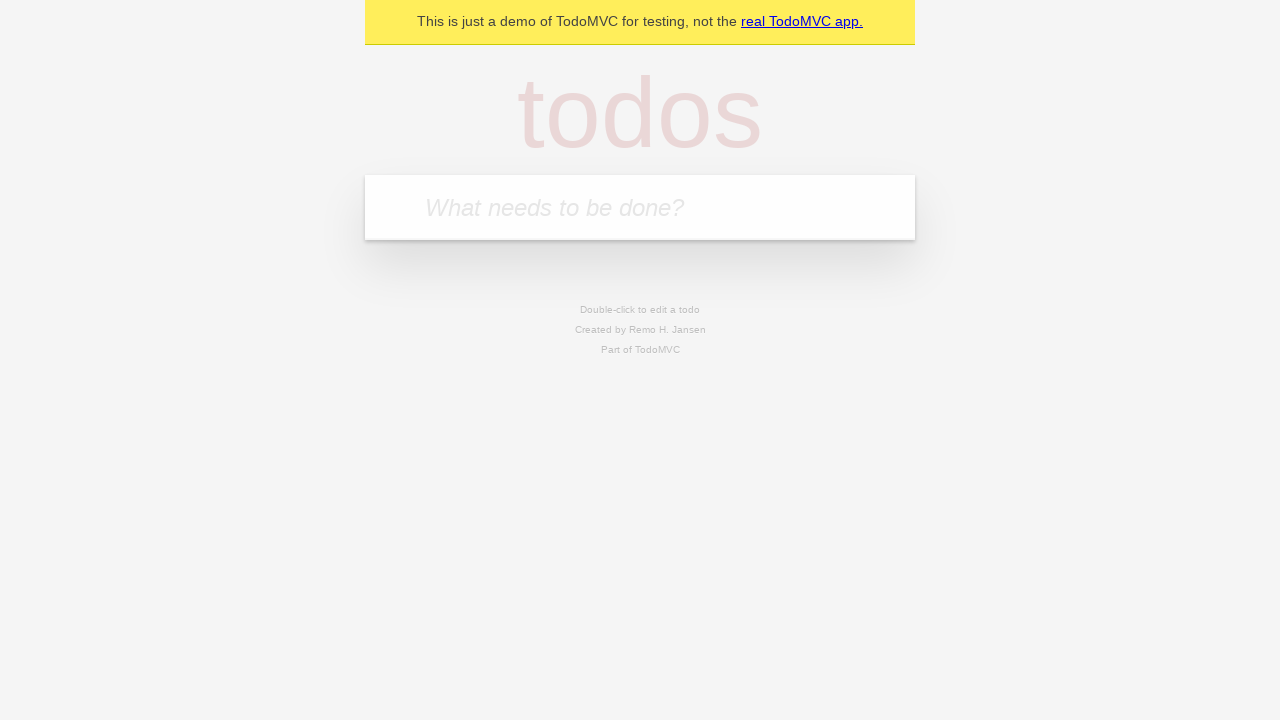

Filled new task input with 'reply to emails like a responsible adult' on .new-todo
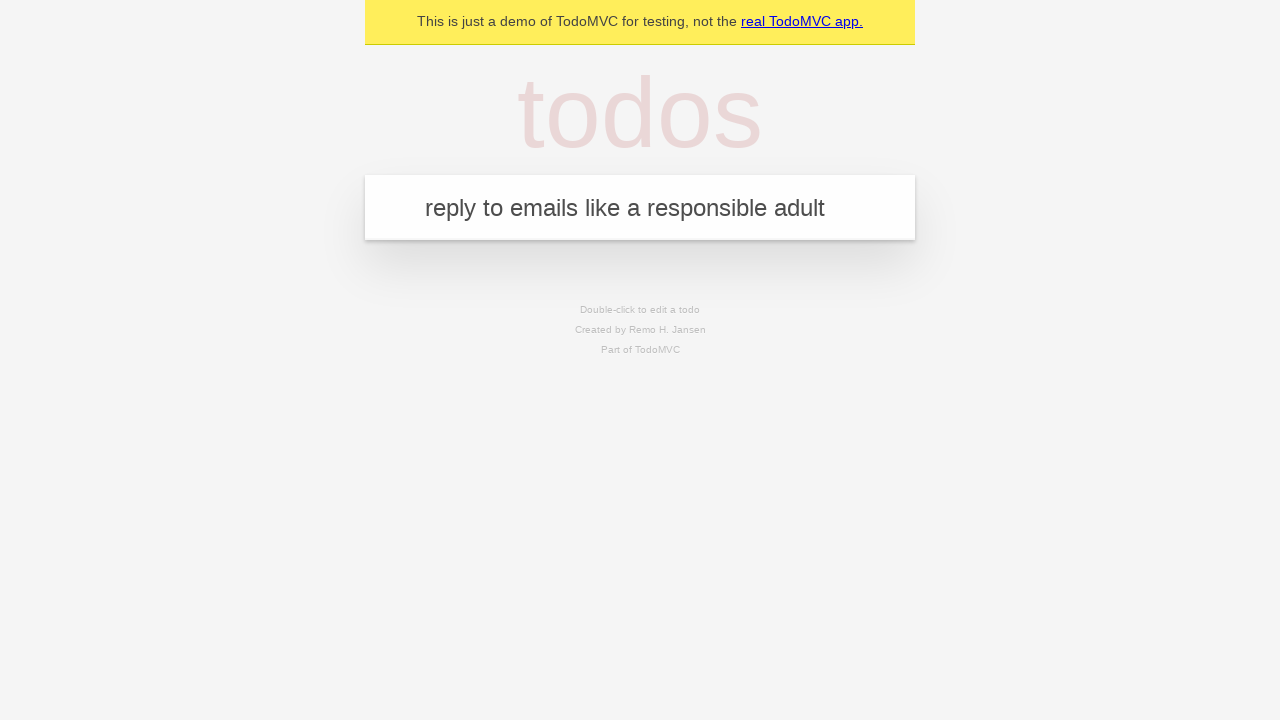

Pressed Enter to create the task on .new-todo
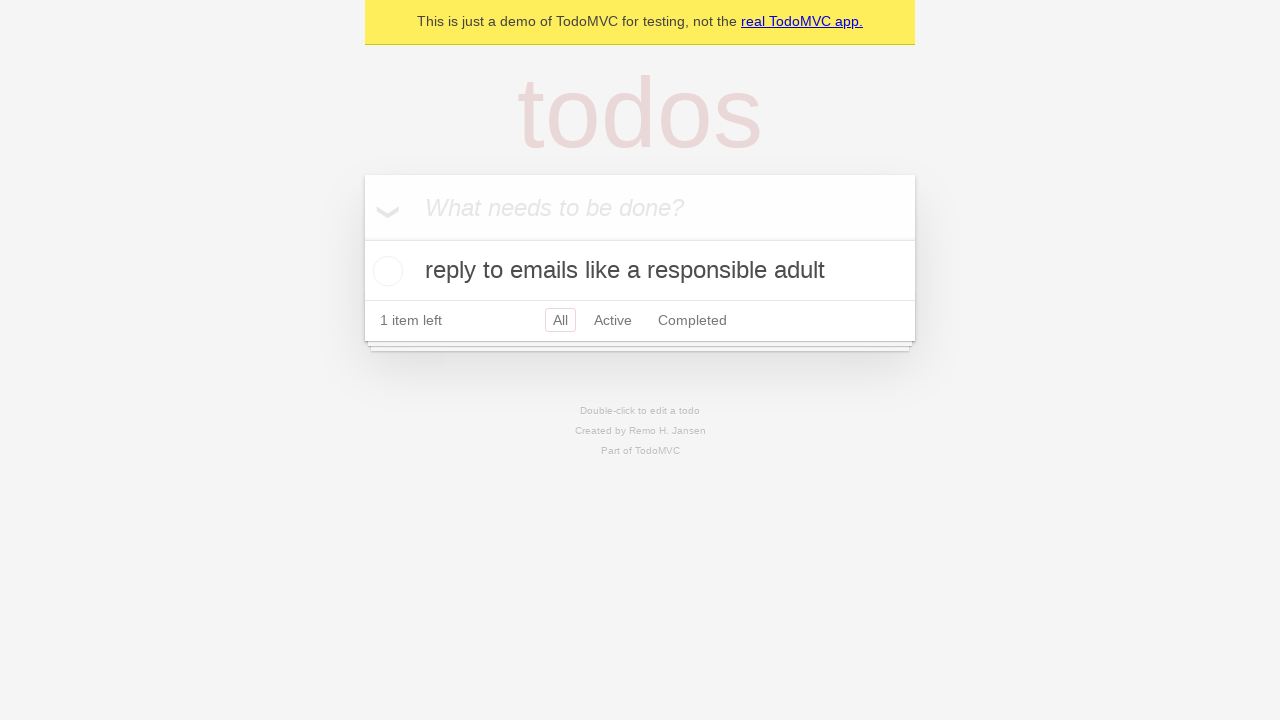

Checked the toggle to mark task as completed at (385, 271) on .todo-list li >> nth=0 >> .toggle
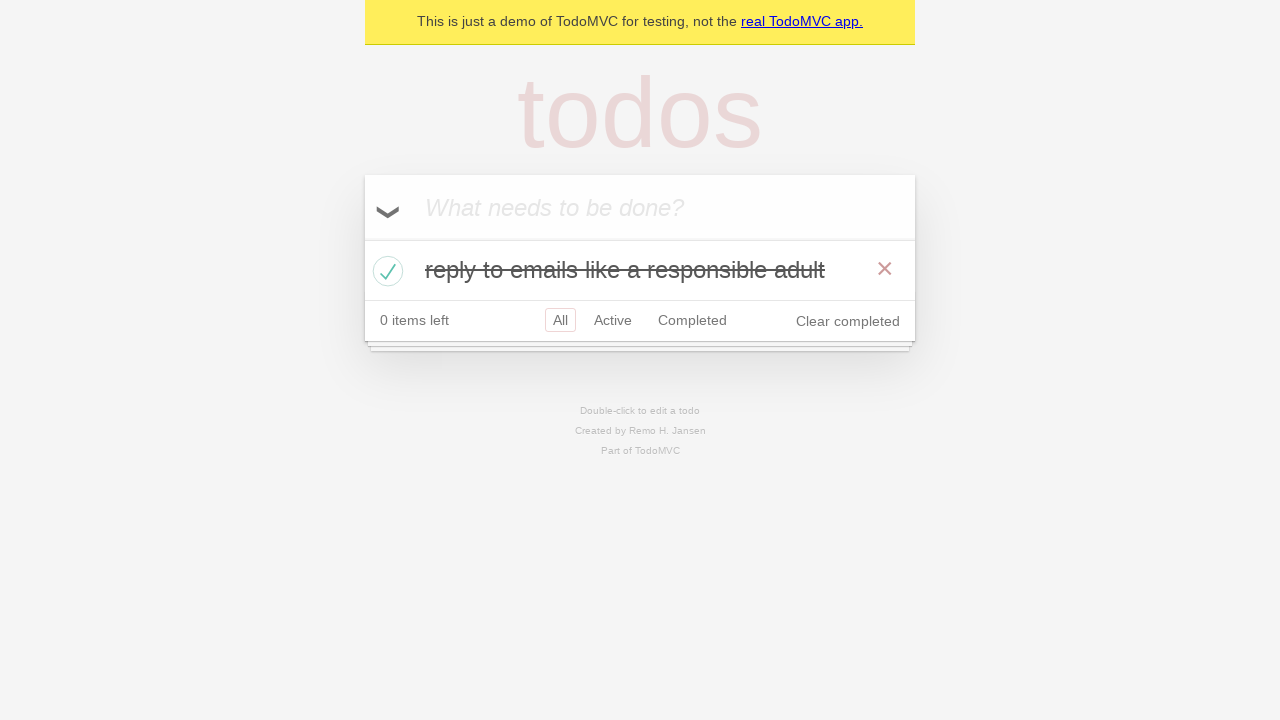

Clicked Active filter link at (613, 320) on a[href='#/active']
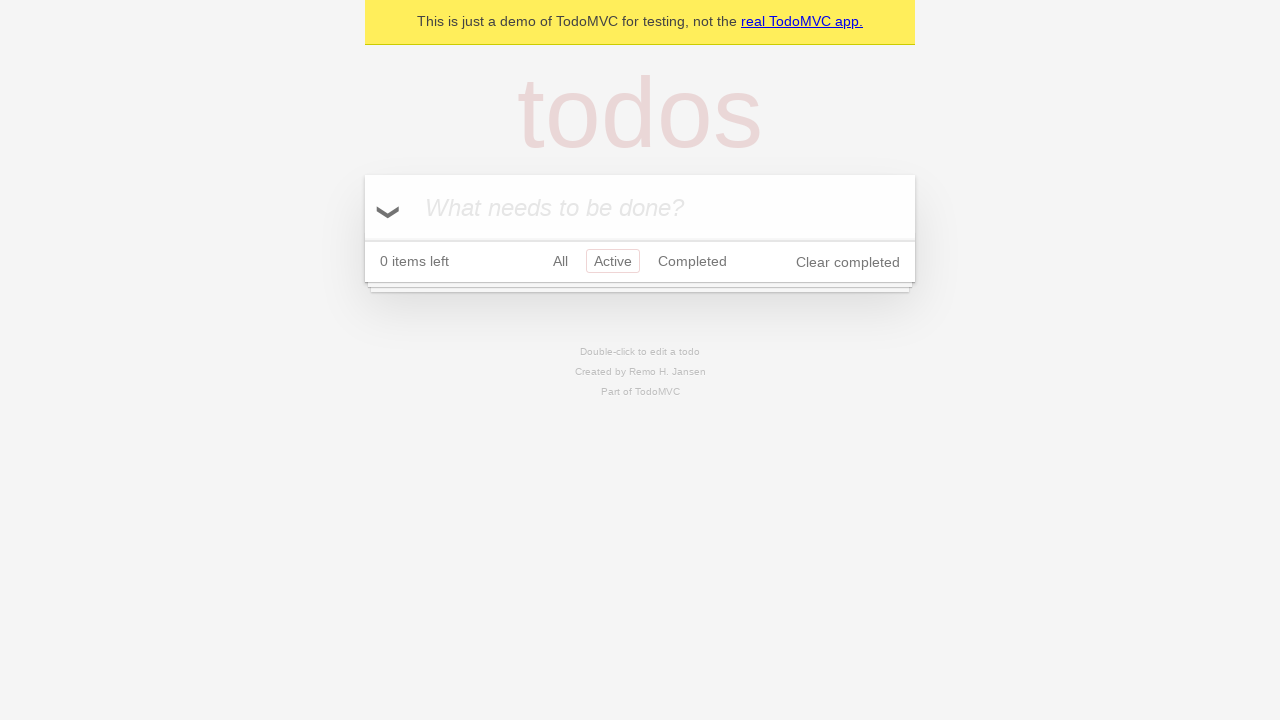

Verified no tasks are displayed in Active filter (0 tasks found)
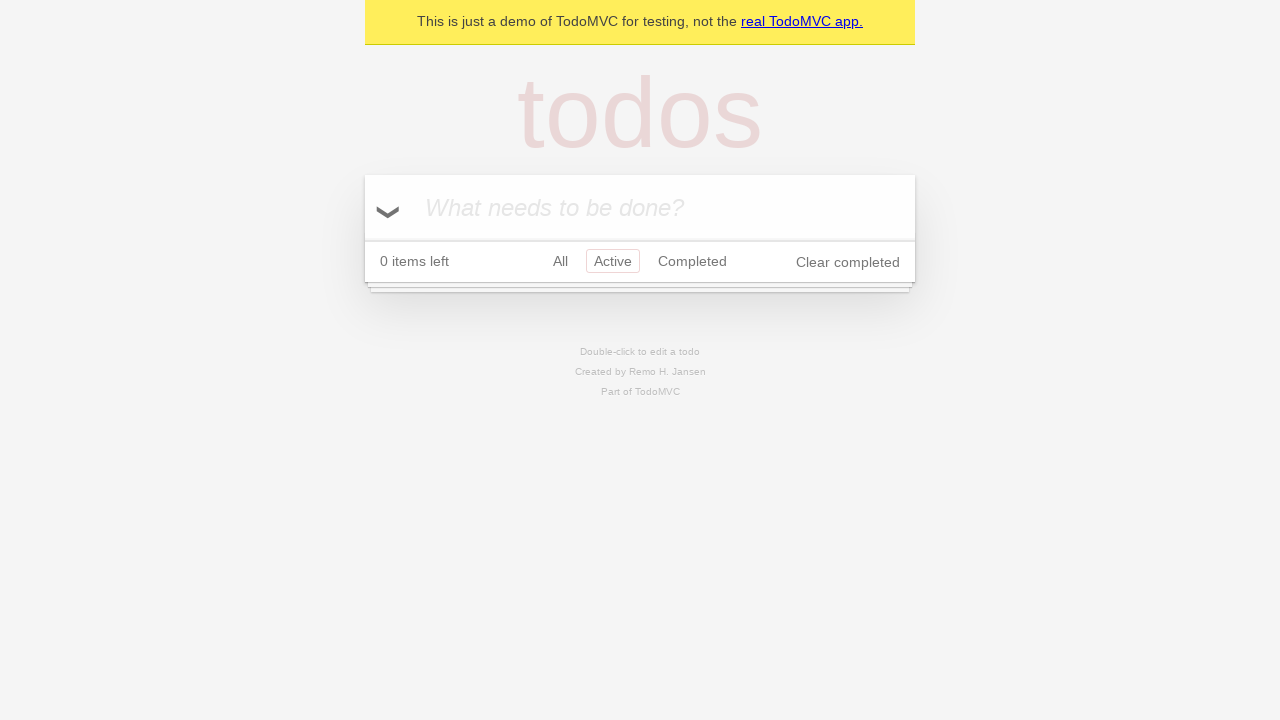

Verified todo-count shows '0 items left'
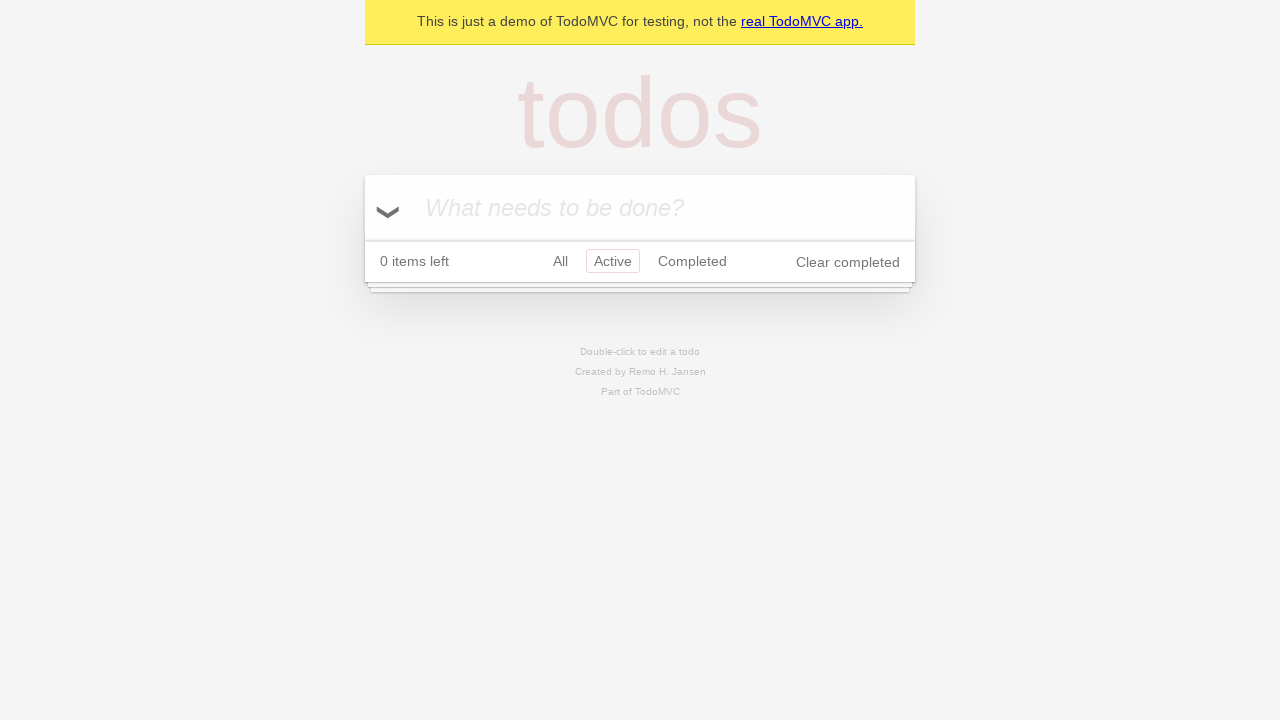

Verified clear-completed button is visible
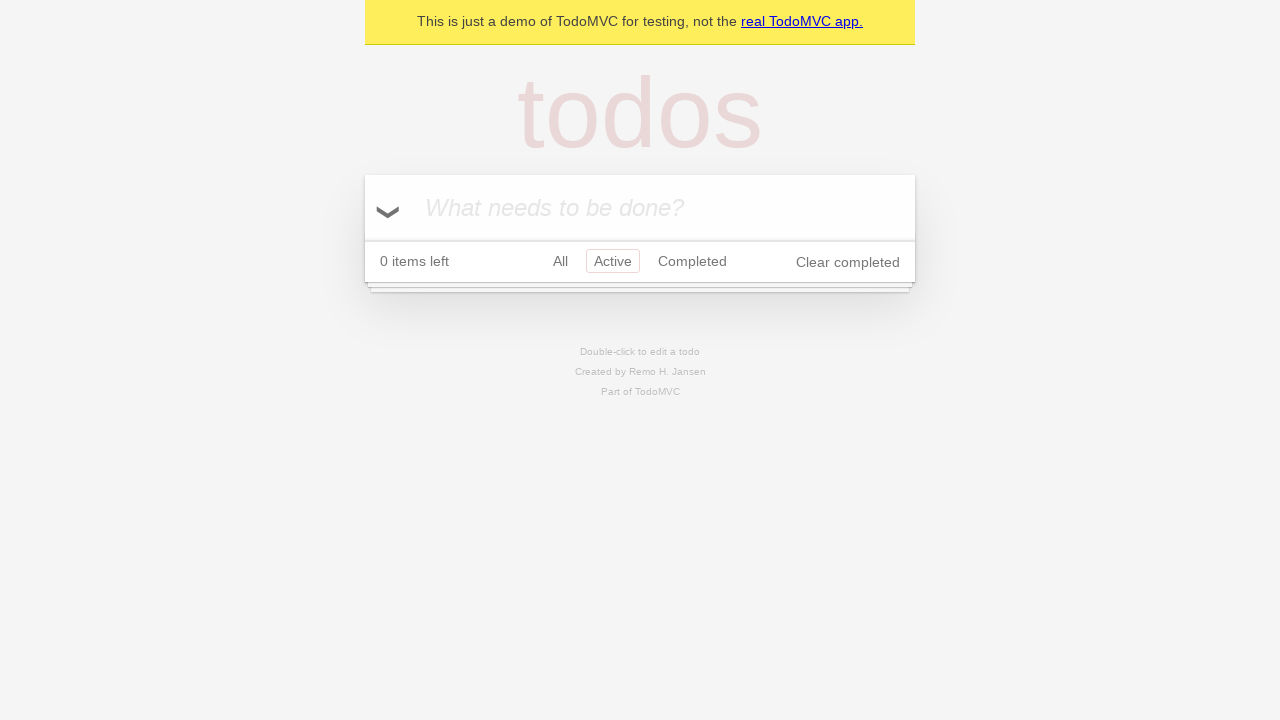

Verified toggle-all checkbox is visible
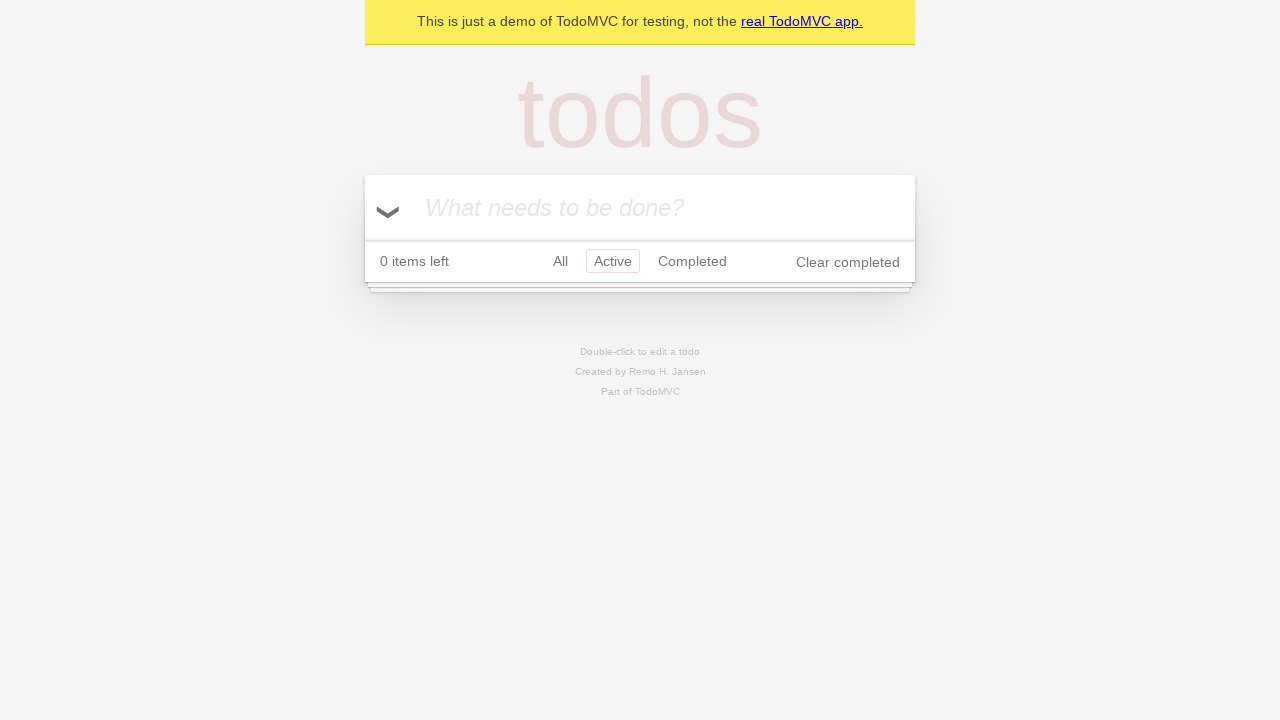

Verified All filter link is visible
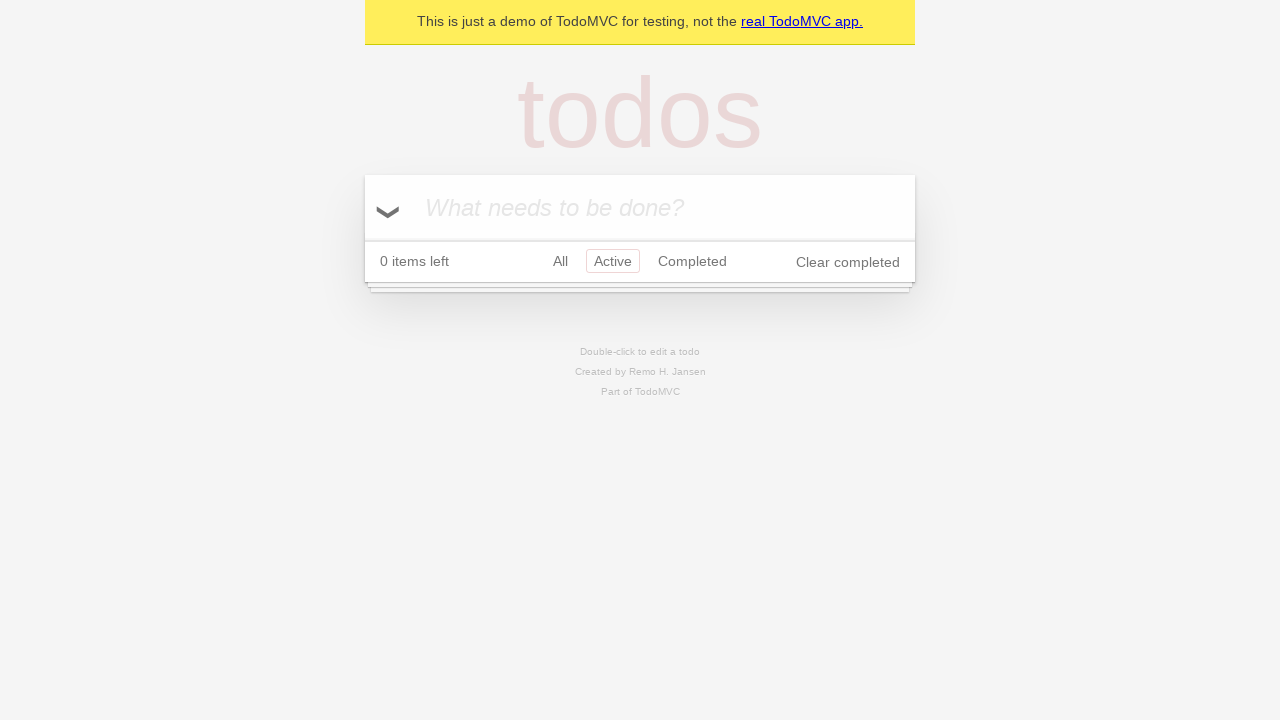

Verified Completed filter link is visible
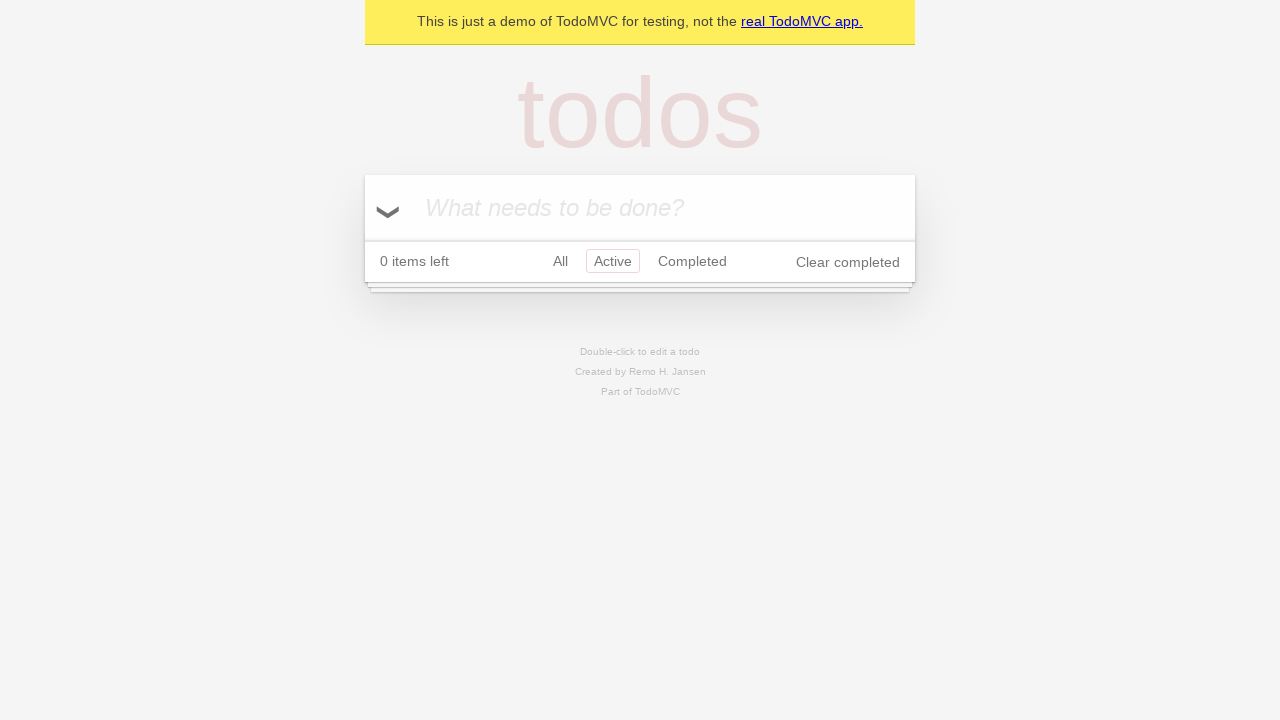

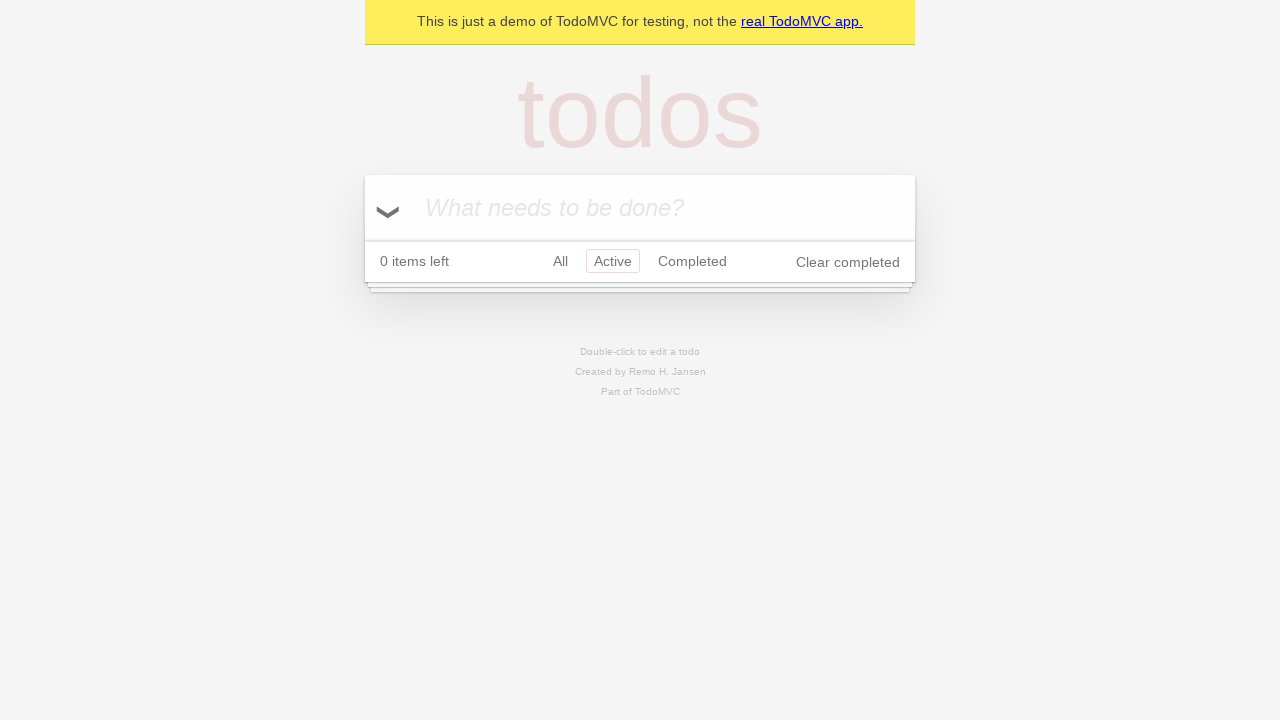